Tests navigation functionality by clicking through various links (Contact Us, Payments, Return Policy, Youtube) and verifying each page loads correctly

Starting URL: https://demoapps.qspiders.com/ui?scenario=1

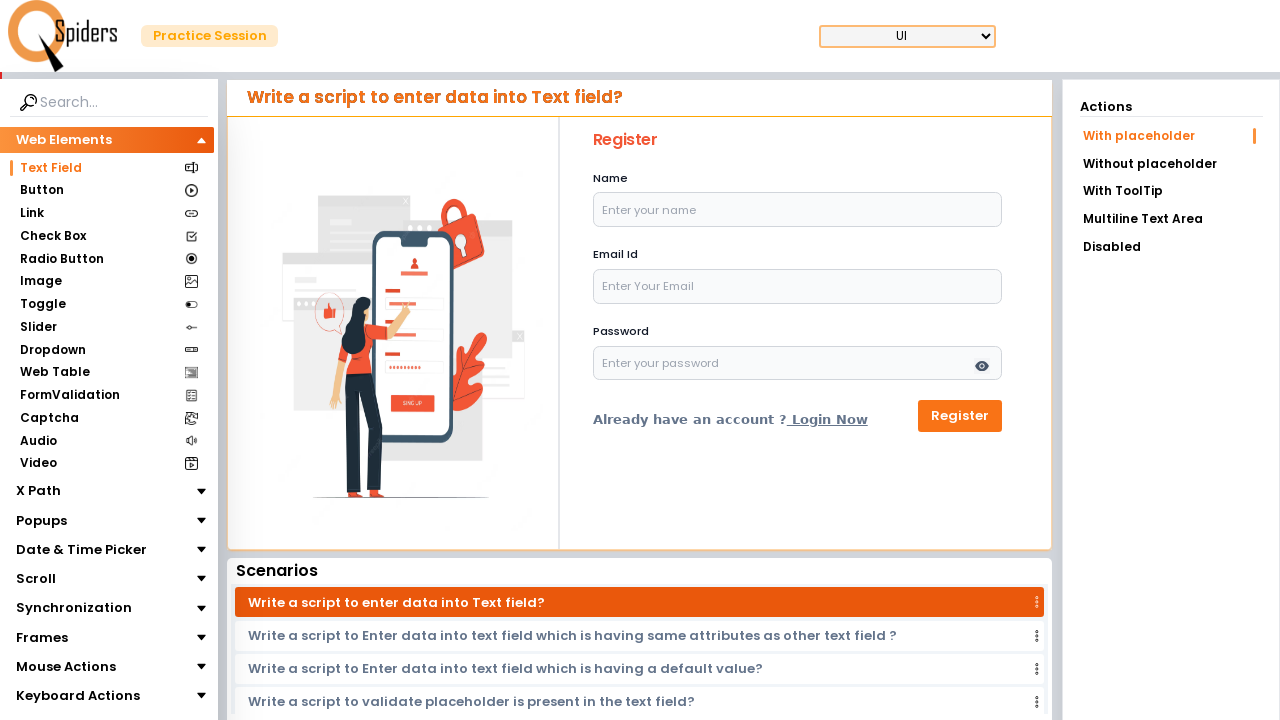

Clicked on Link section at (32, 213) on xpath=//section[text()='Link']
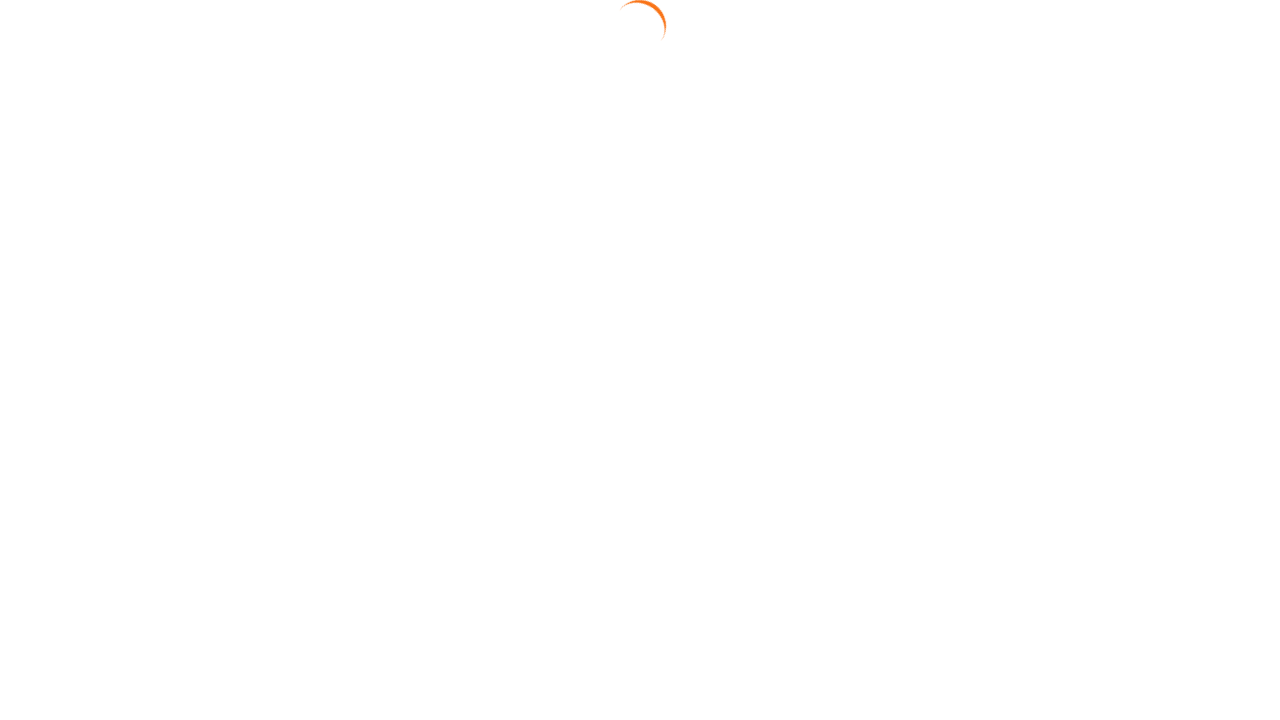

Clicked Contact Us link at (302, 480) on xpath=//a[text()='Contact Us']
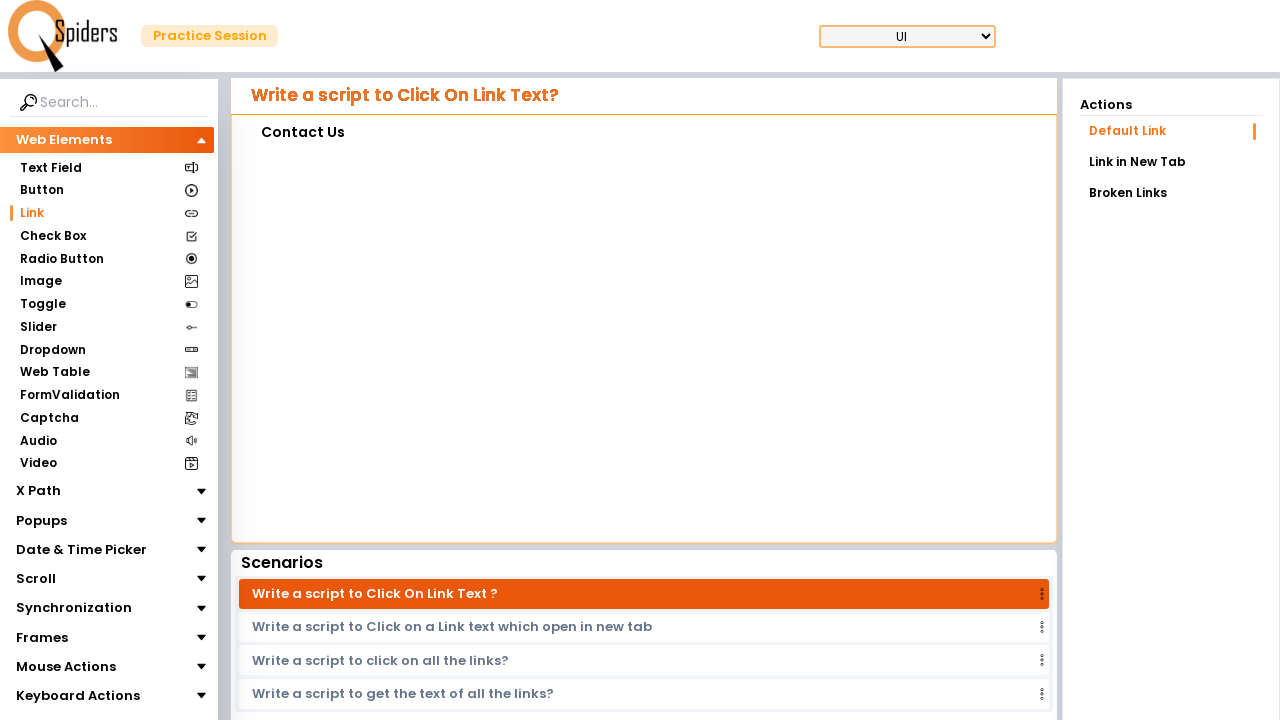

Contact Us page loaded successfully
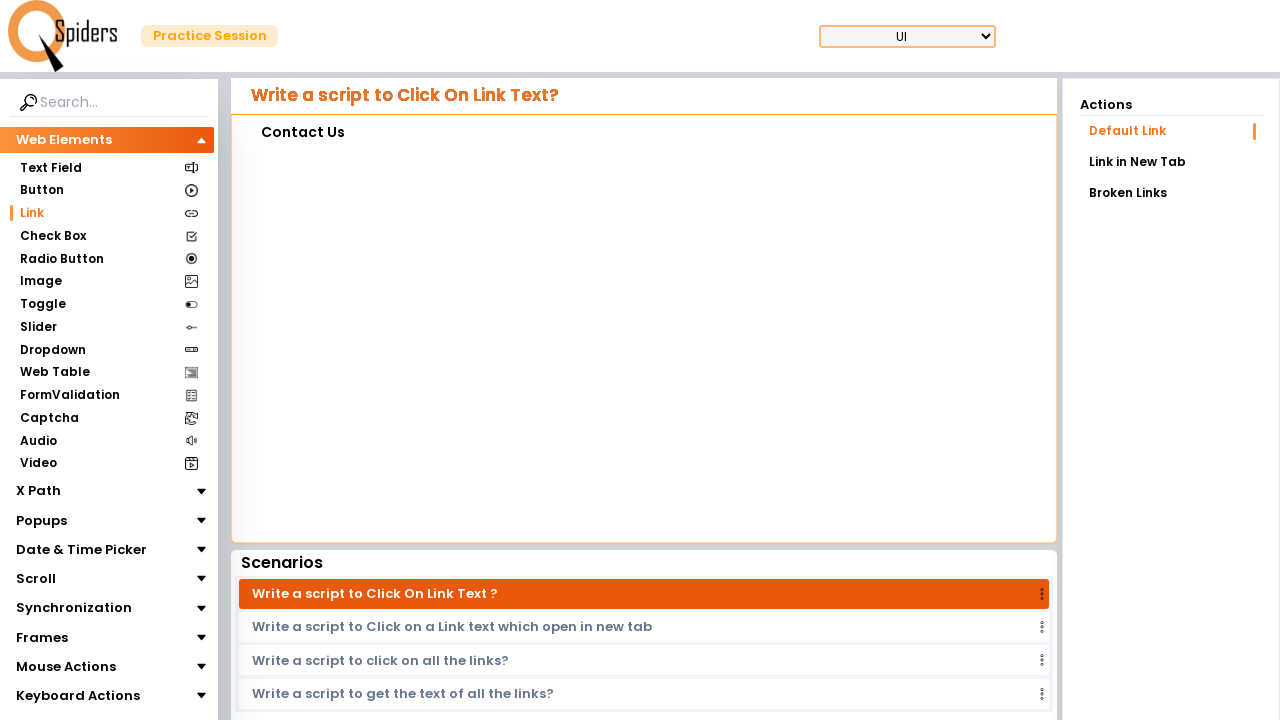

Navigated back to links page
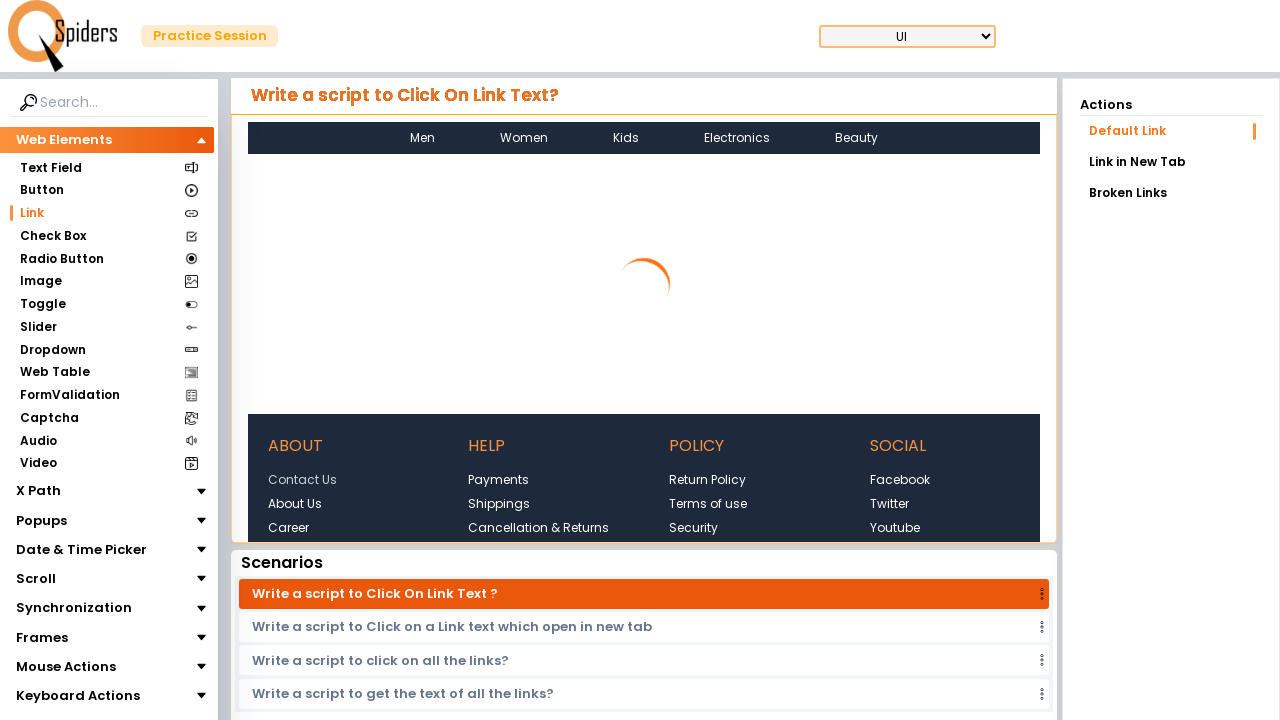

Clicked Payments link at (499, 428) on xpath=//a[text()='Payments']
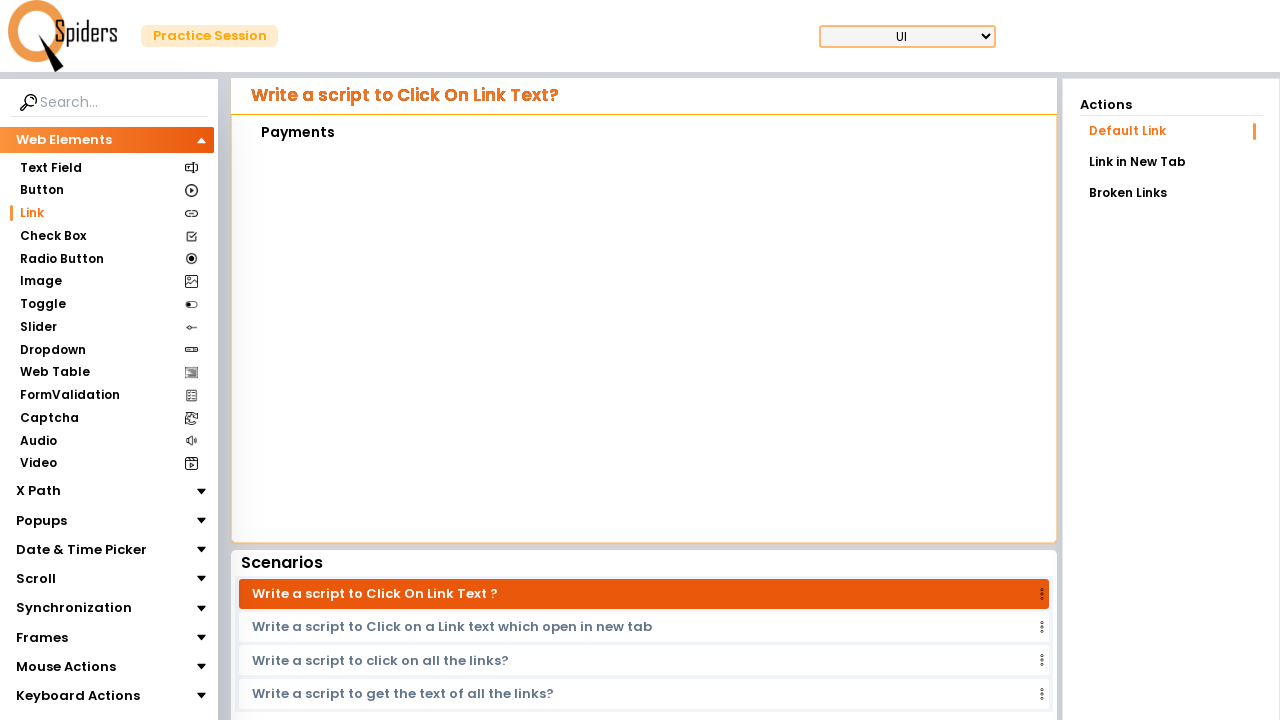

Payments page loaded successfully
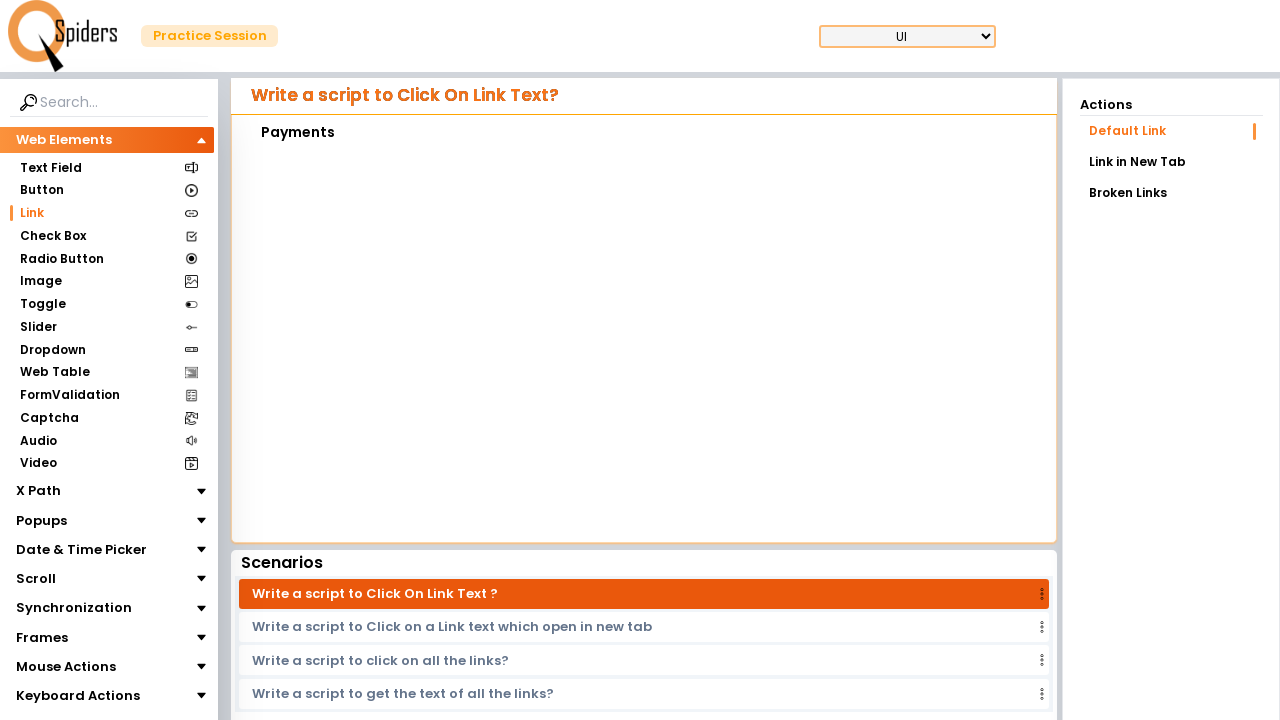

Navigated back to links page
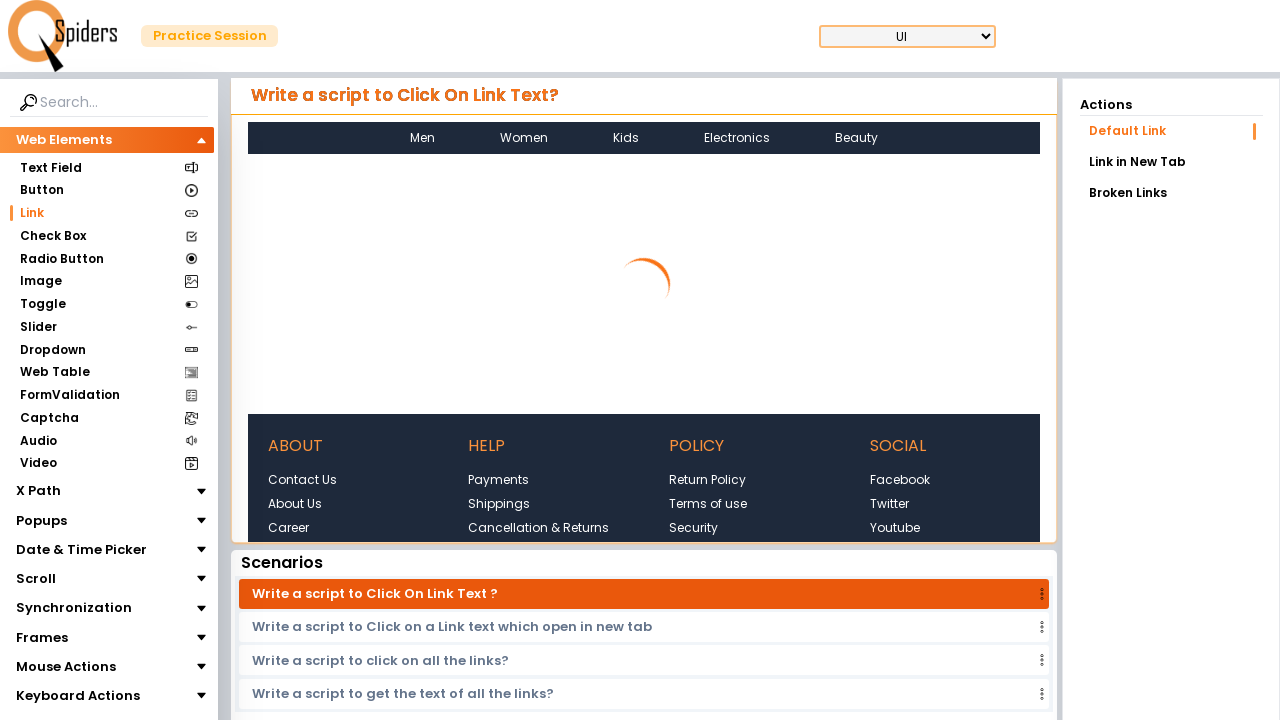

Clicked Return Policy link at (708, 428) on xpath=//a[text()='Return Policy']
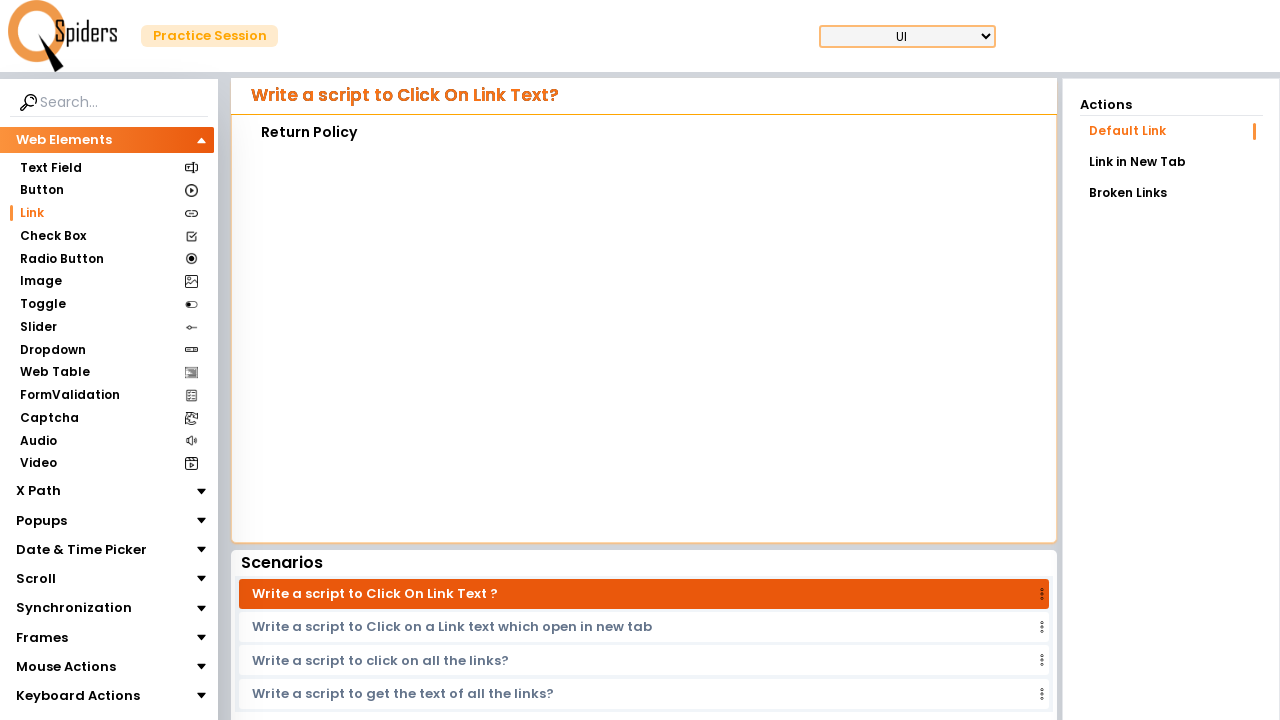

Return Policy page loaded successfully
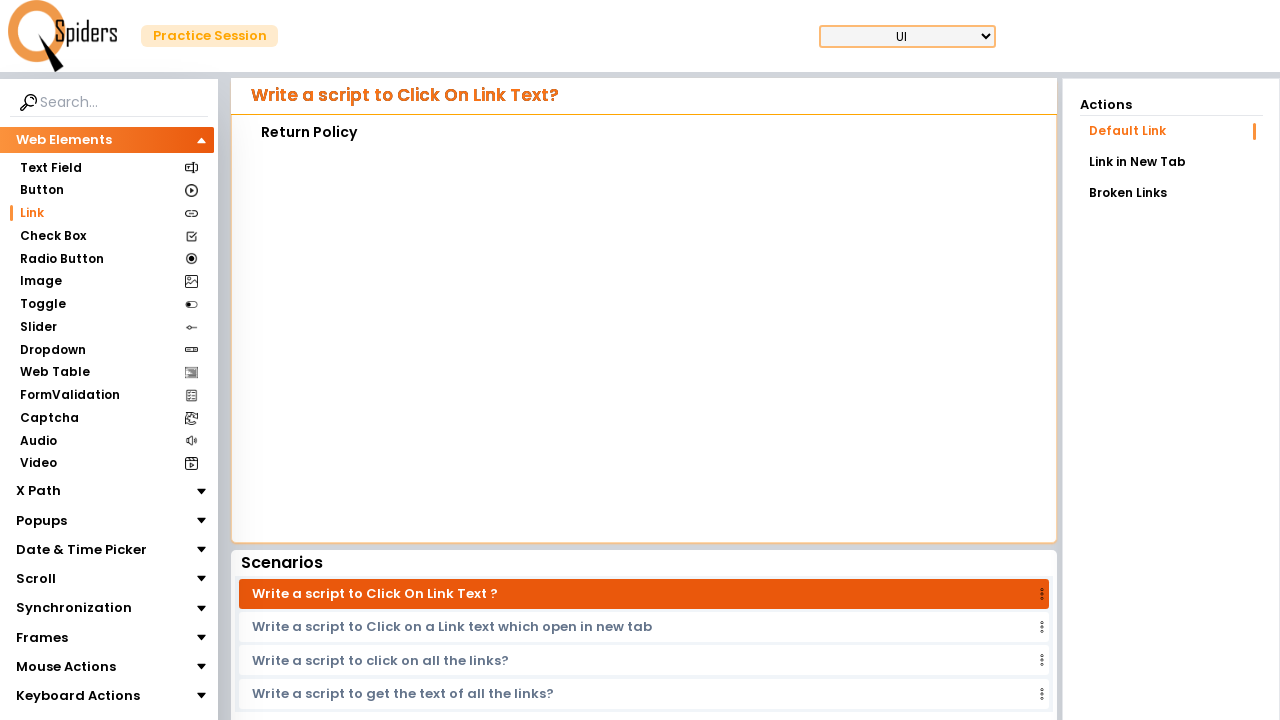

Navigated back to links page
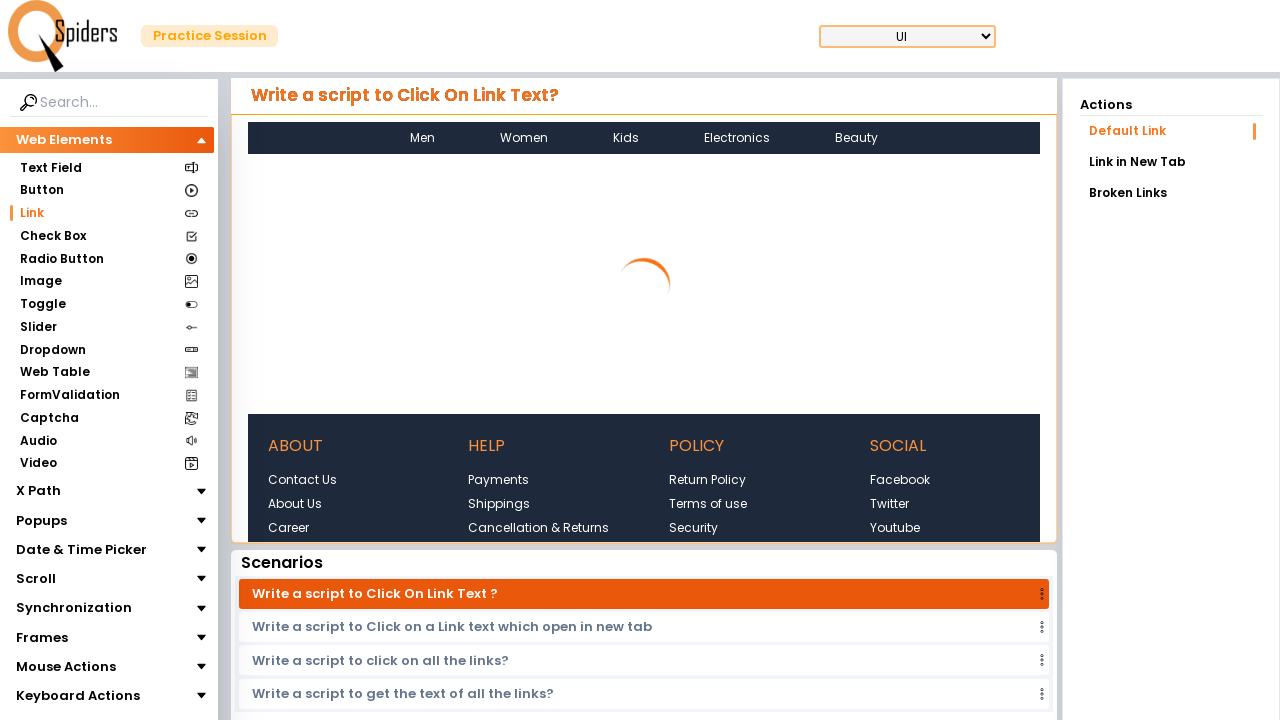

Clicked Youtube link at (895, 476) on xpath=//a[text()='Youtube']
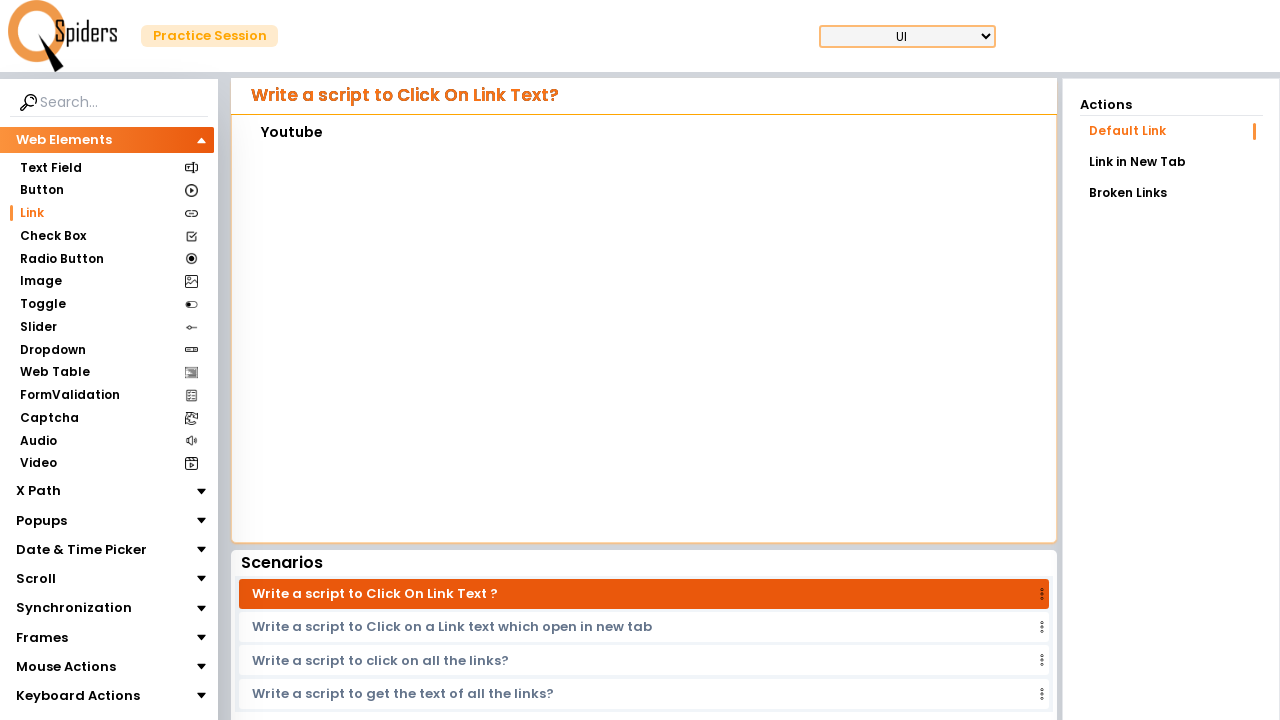

Youtube page loaded successfully
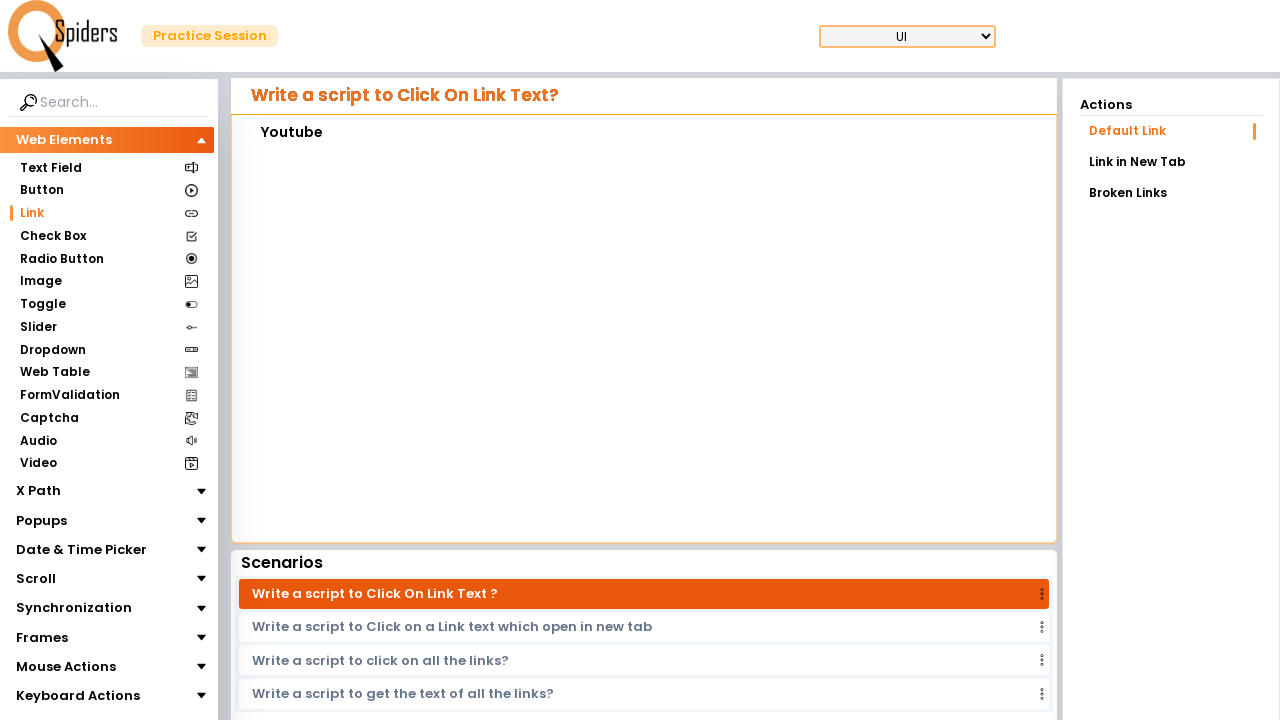

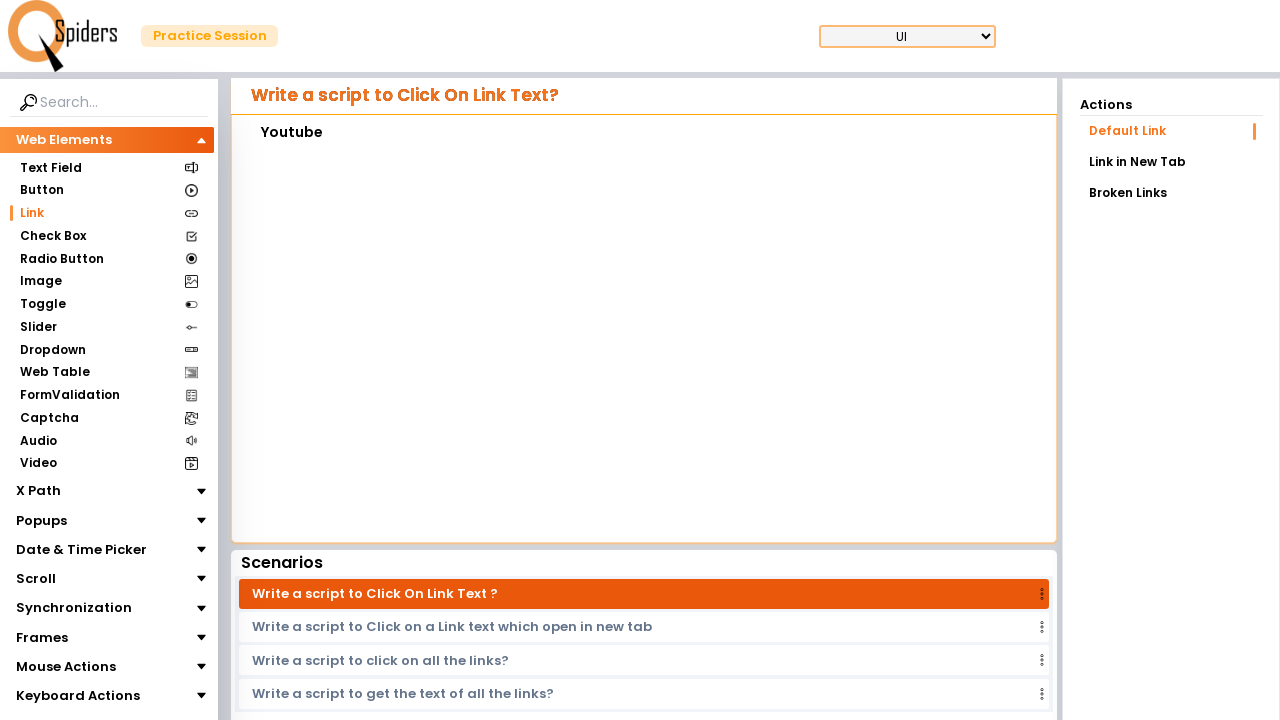